Tests clicking on a header navigation link

Starting URL: http://threelambda.com

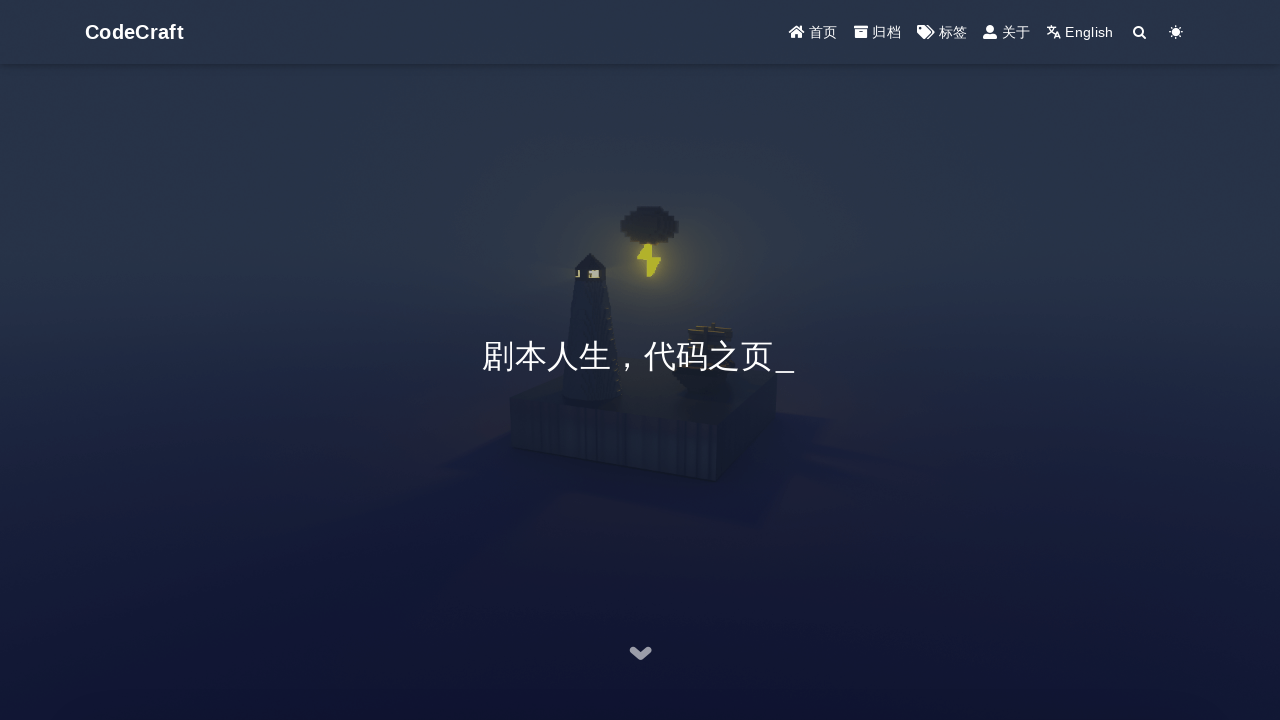

Clicked on header navigation link at (134, 32) on xpath=//html[1]/body[1]/header[1]/div[1]/nav[1]/div[1]/a[1]
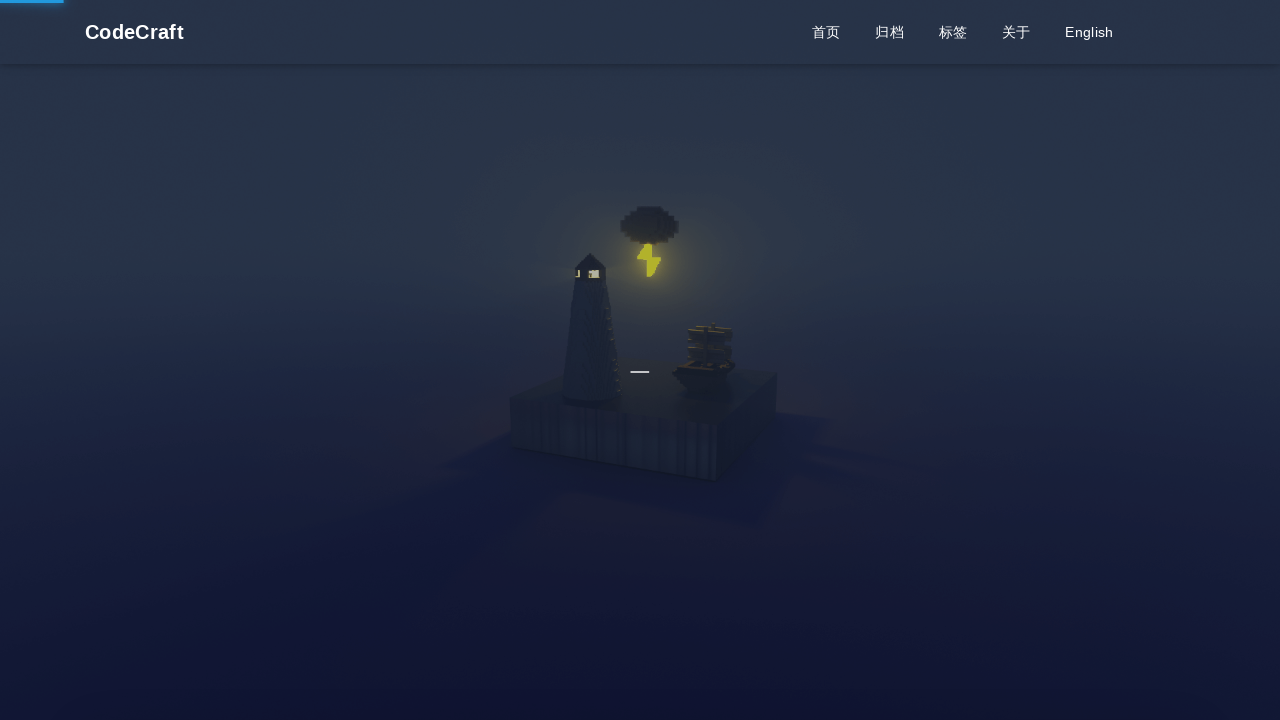

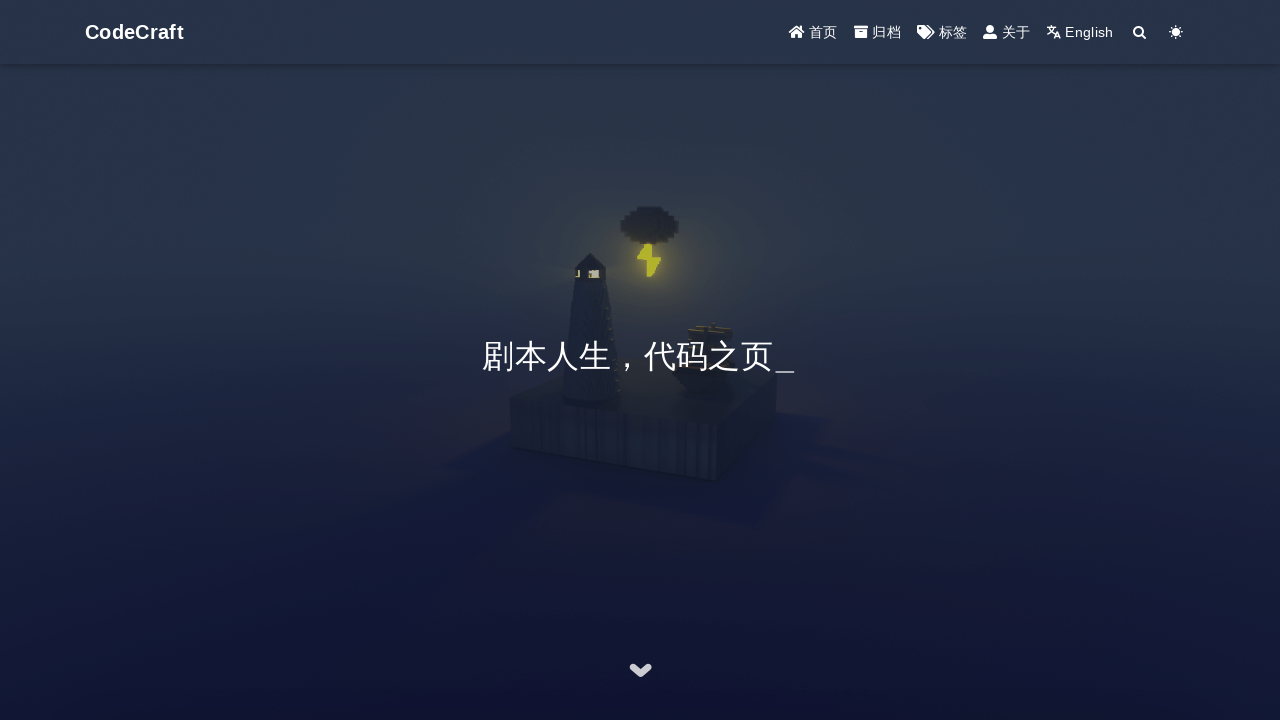